Tests drag and drop functionality by dragging mobile and laptop accessories (chargers and covers) to their correct destination containers.

Starting URL: https://demoapps.qspiders.com/ui/dragDrop/dragToCorrect?sublist=2

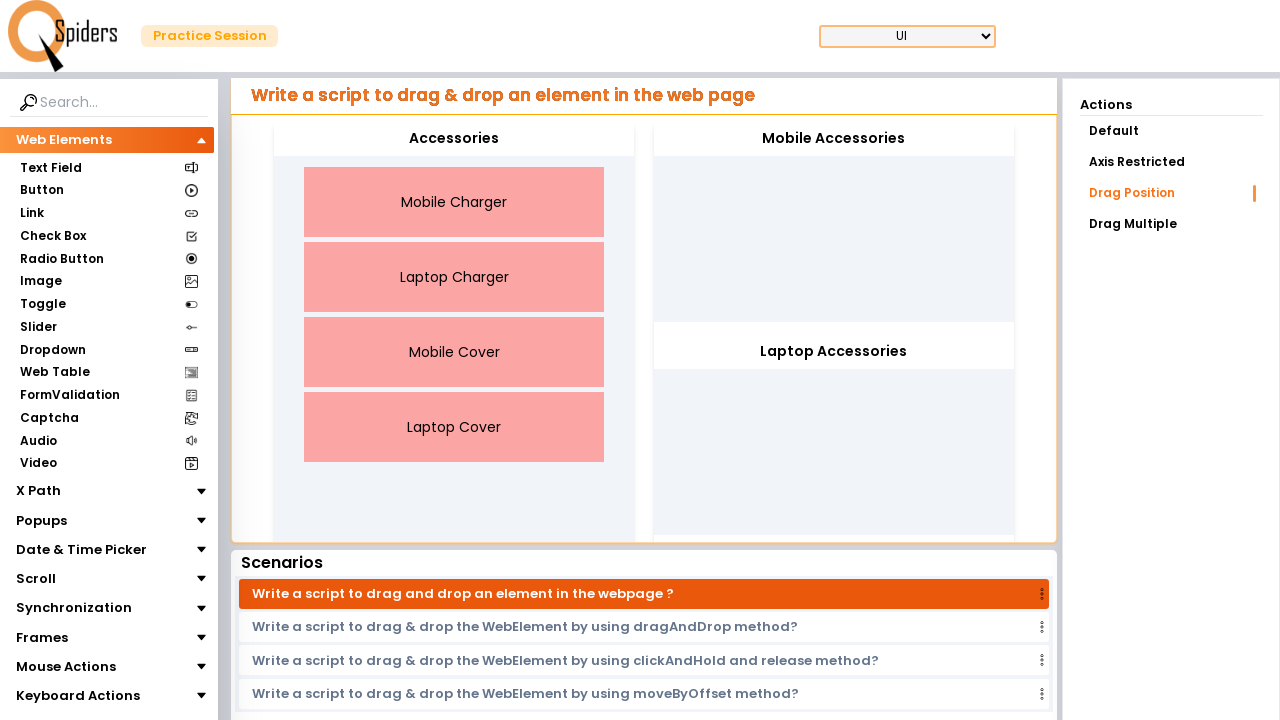

Waited for Mobile Charger element to load
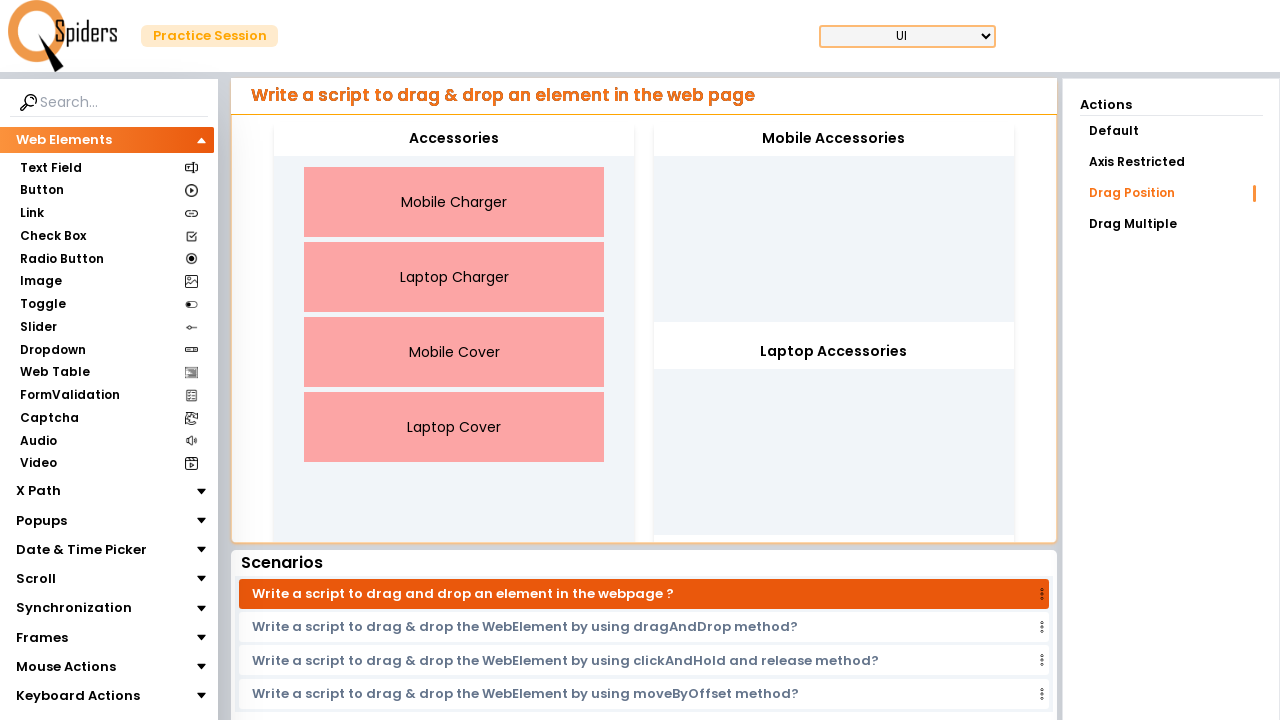

Located Mobile Charger source element
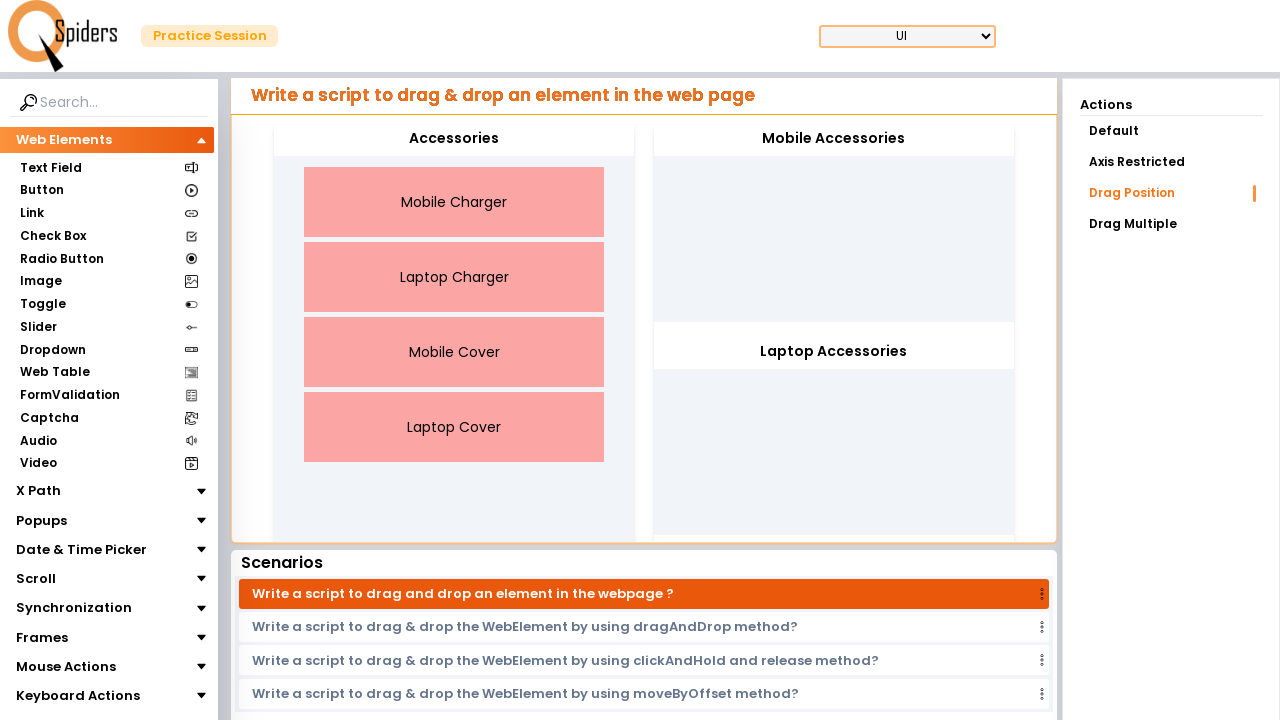

Located Laptop Charger source element
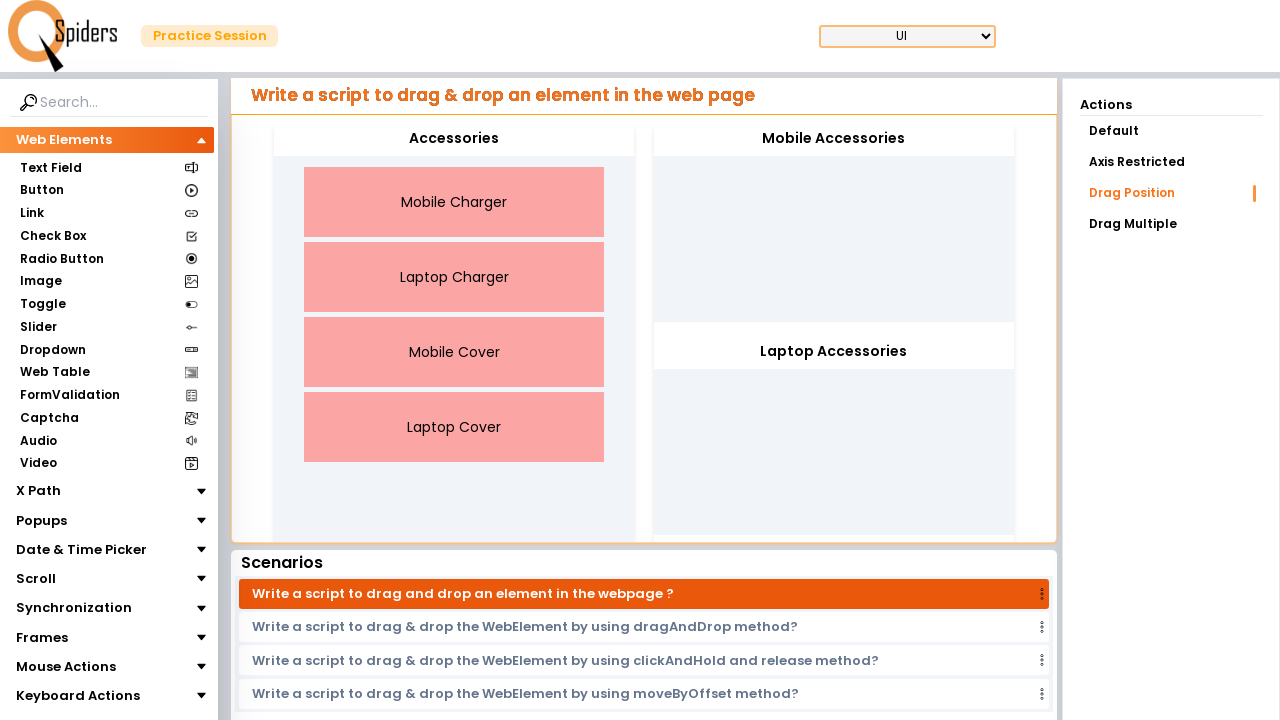

Located Mobile Cover source element
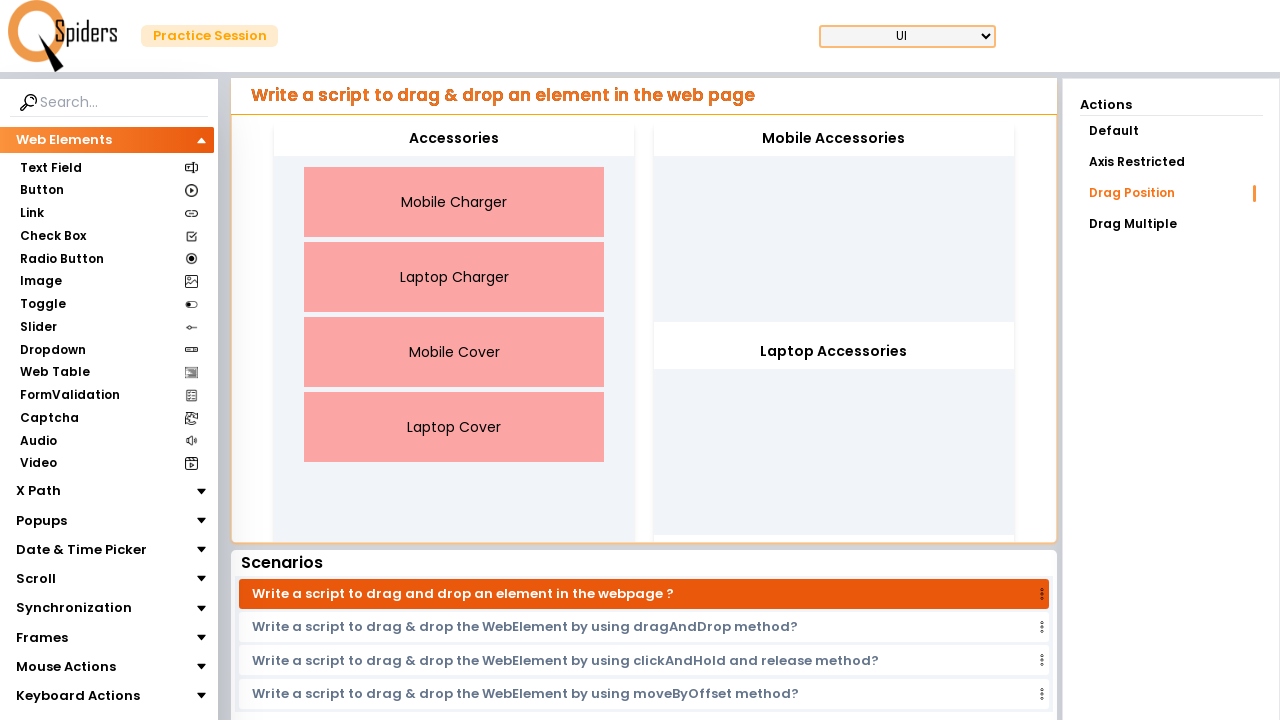

Located Laptop Cover source element
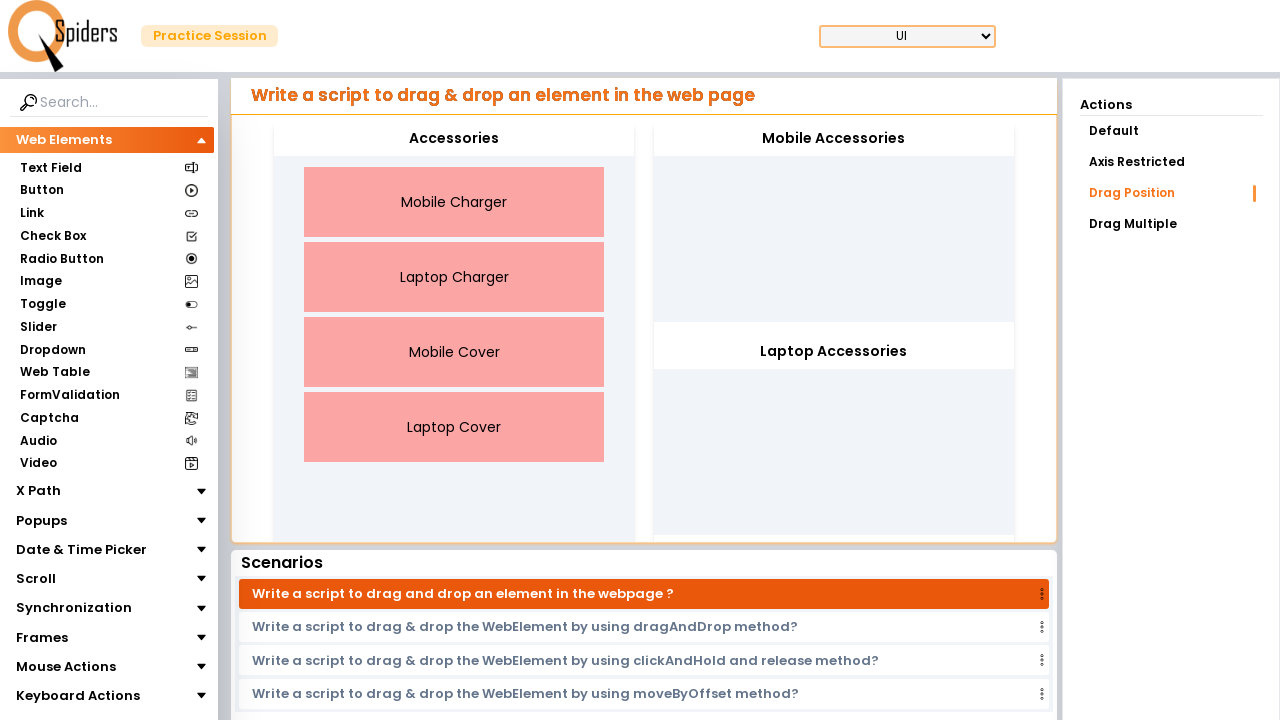

Located mobile destination container
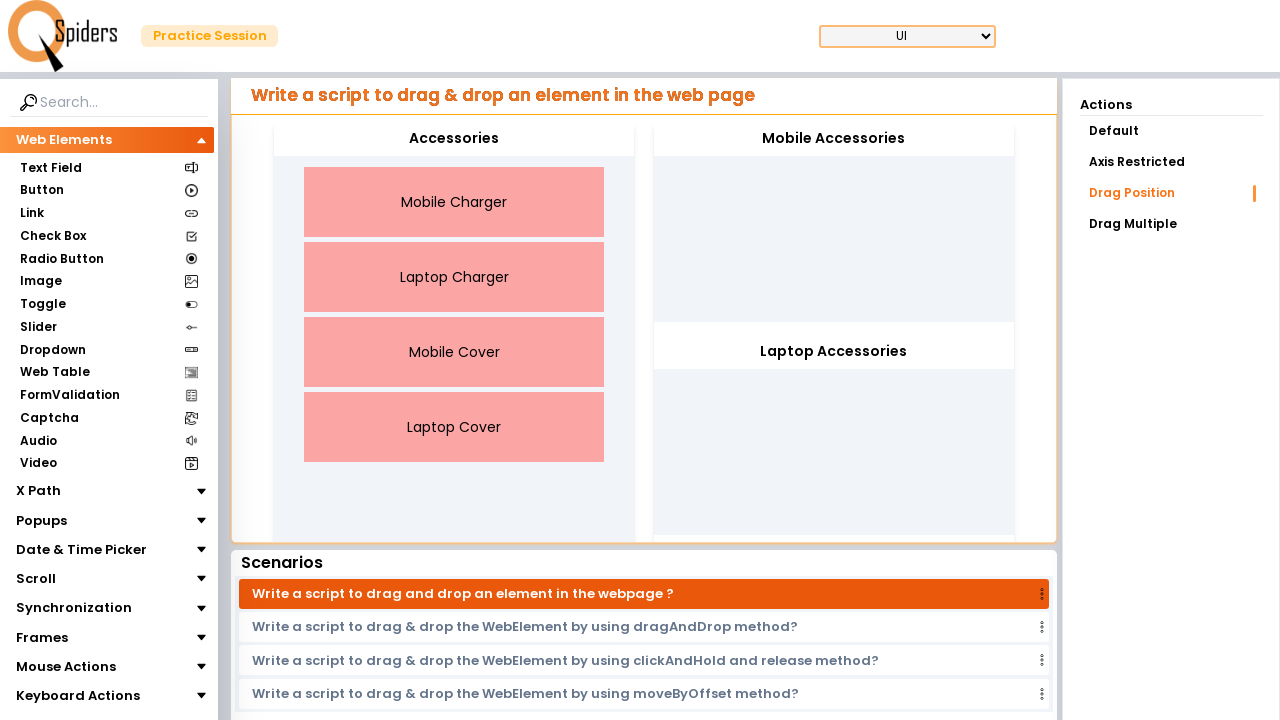

Located laptop destination container
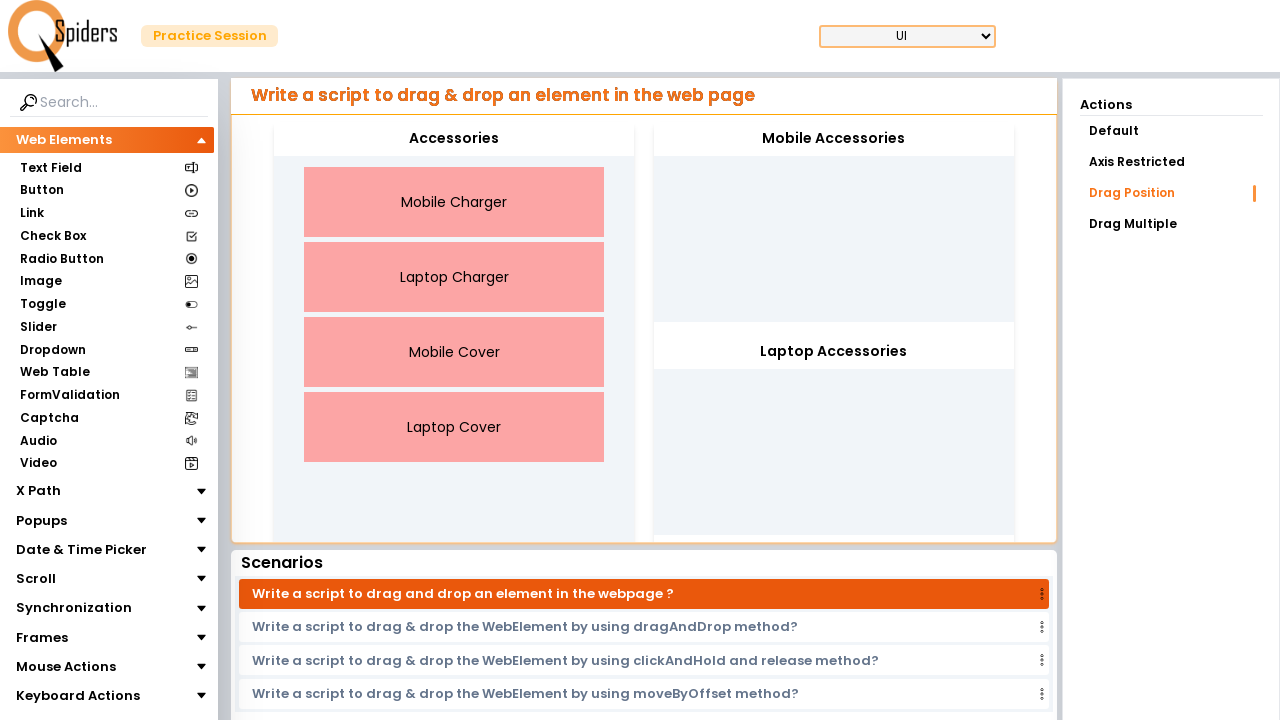

Dragged Mobile Charger to mobile destination container at (834, 222)
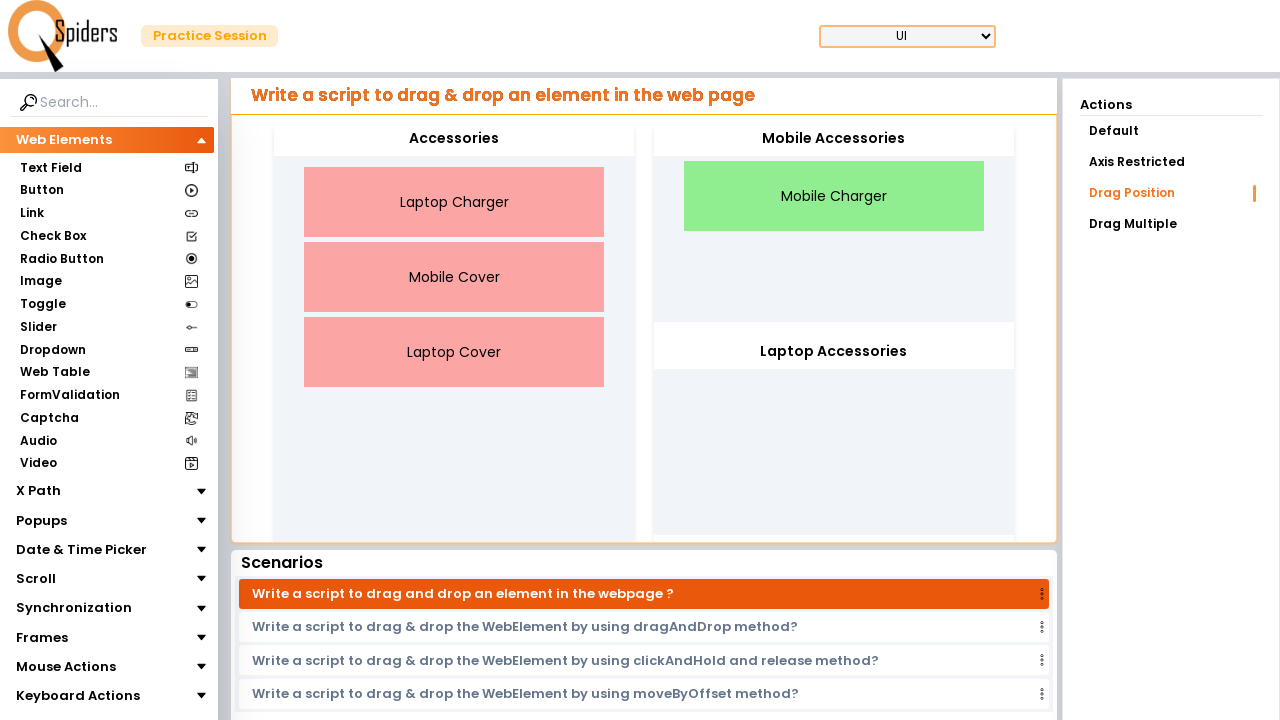

Dragged Laptop Charger to laptop destination container at (834, 435)
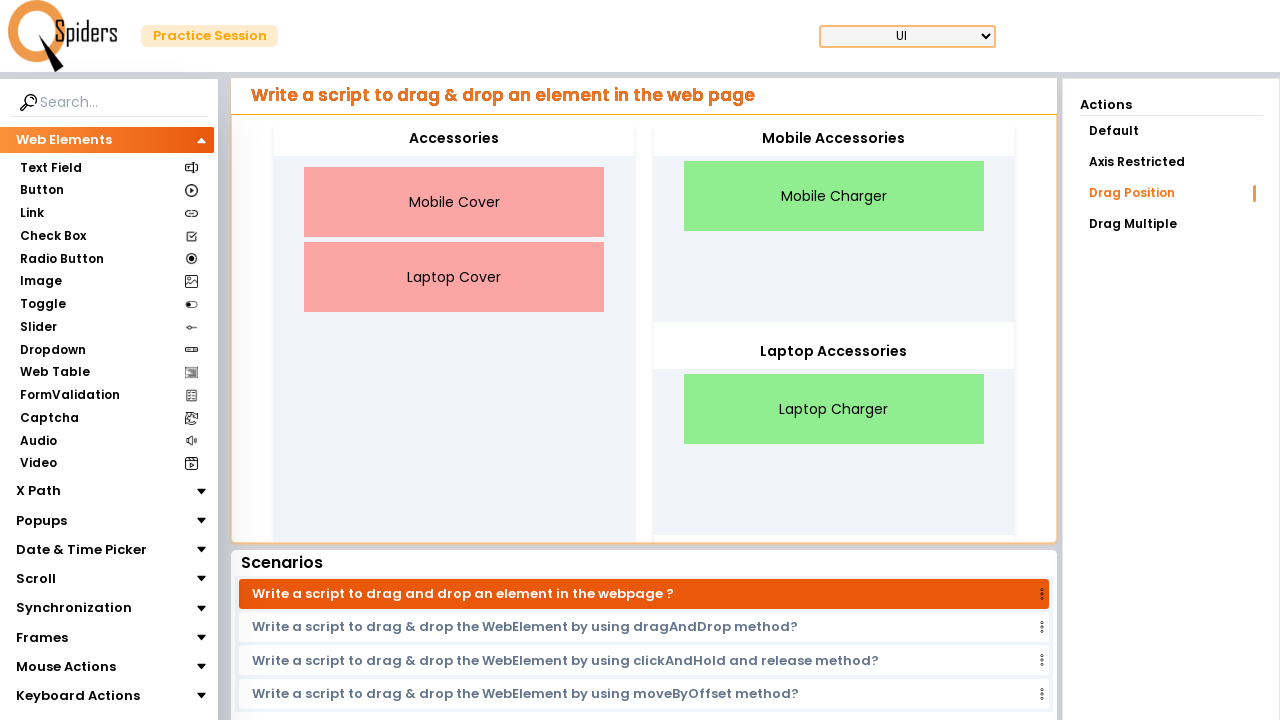

Dragged Mobile Cover to mobile destination container at (834, 222)
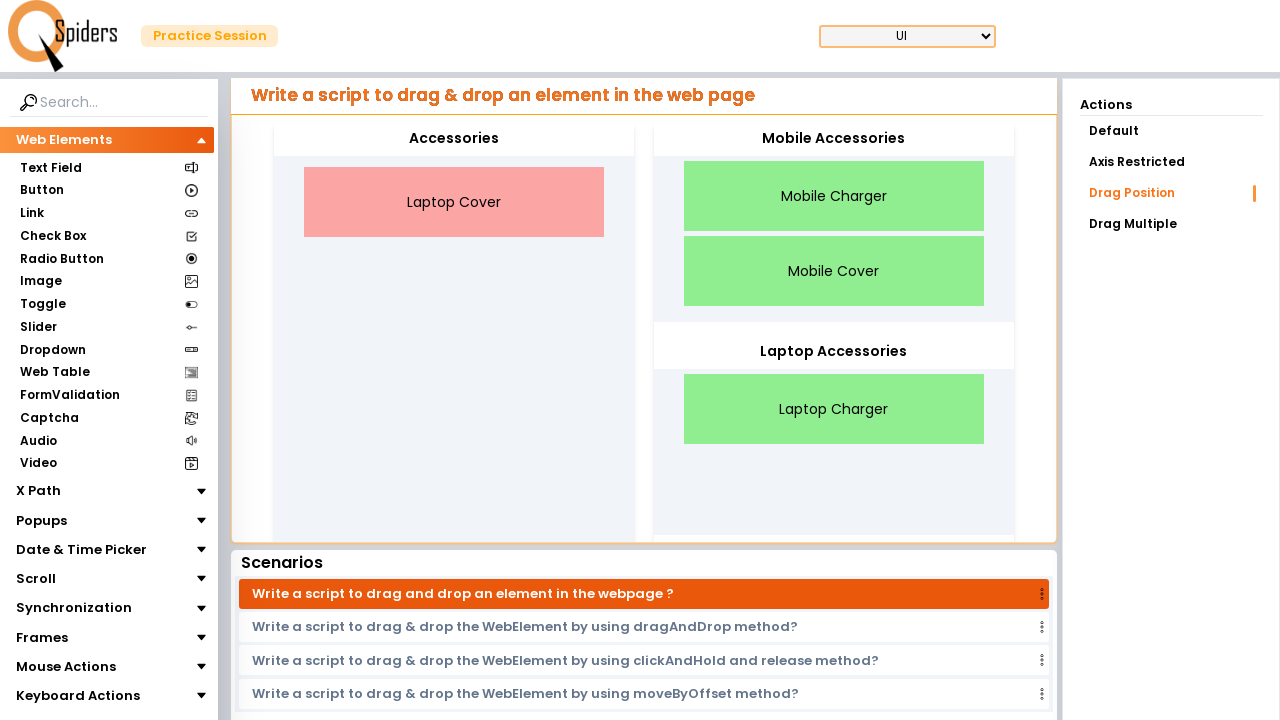

Dragged Laptop Cover to laptop destination container at (834, 435)
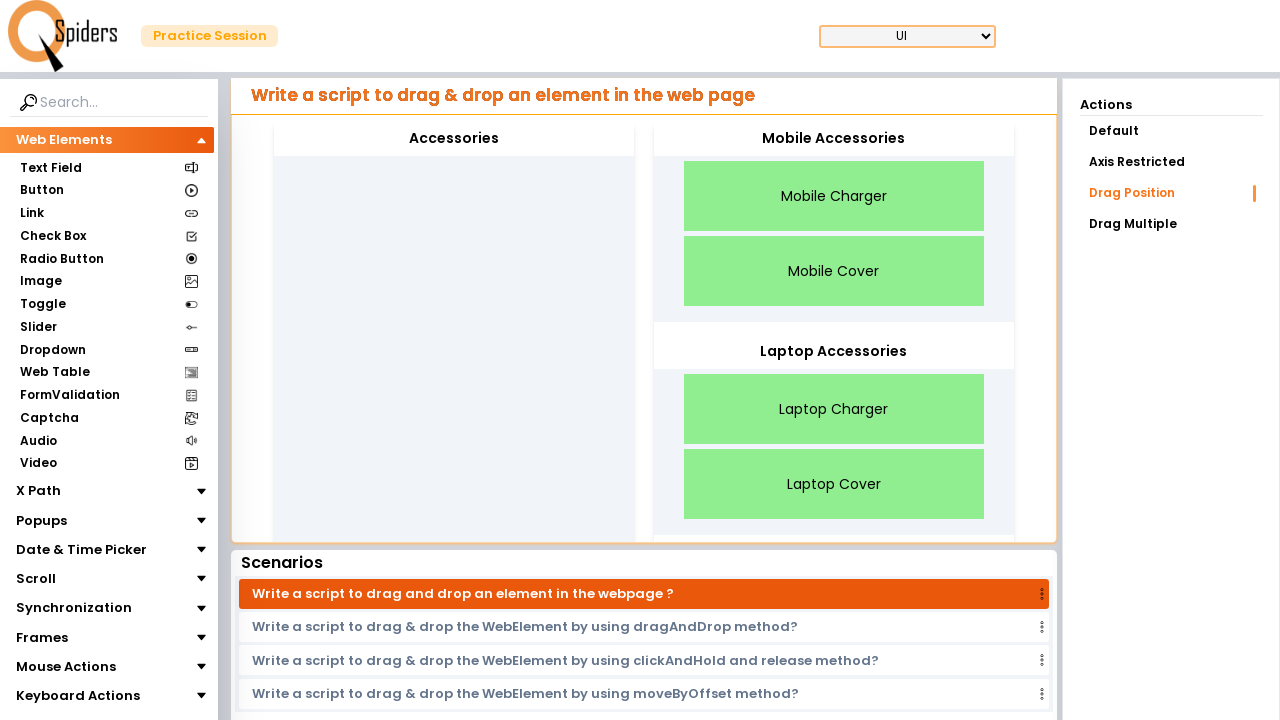

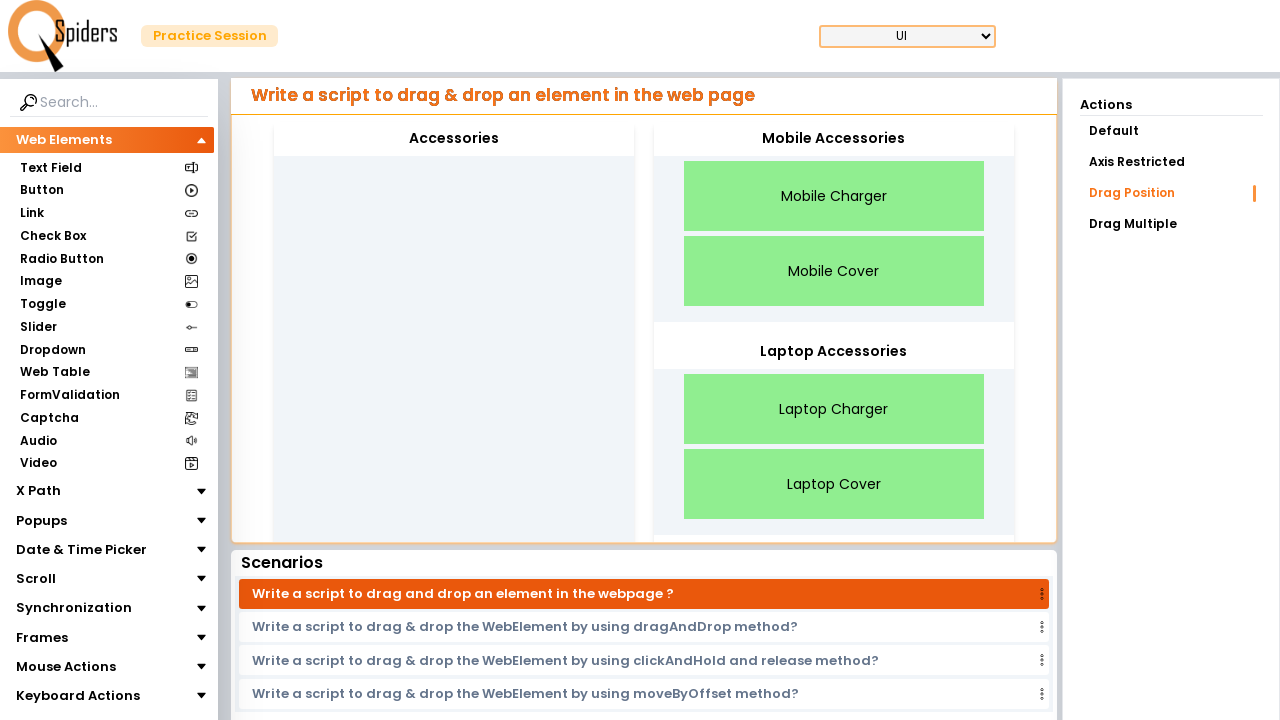